Tests iframe switching and fills town and country fields in the main frame

Starting URL: https://only-testing-blog.blogspot.com/?fname=aravind&lname=v

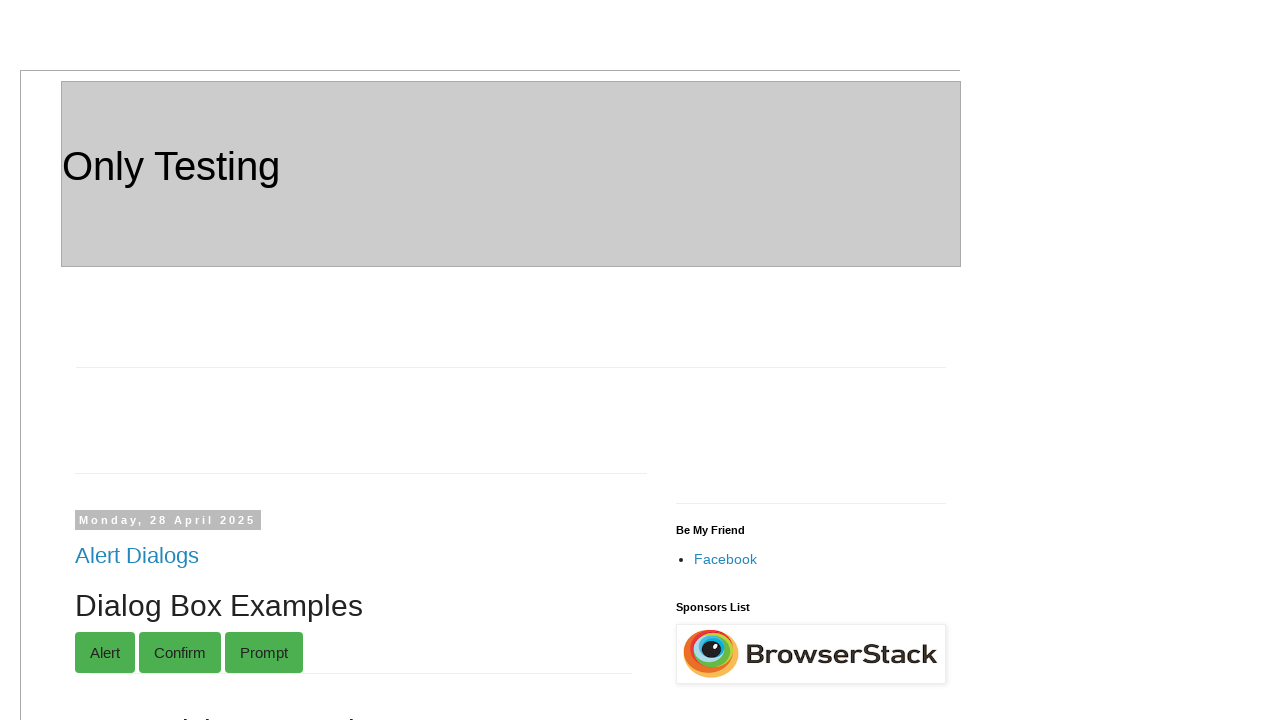

Clicked on iframe1 link at (111, 361) on xpath=//a[.='iframe1']
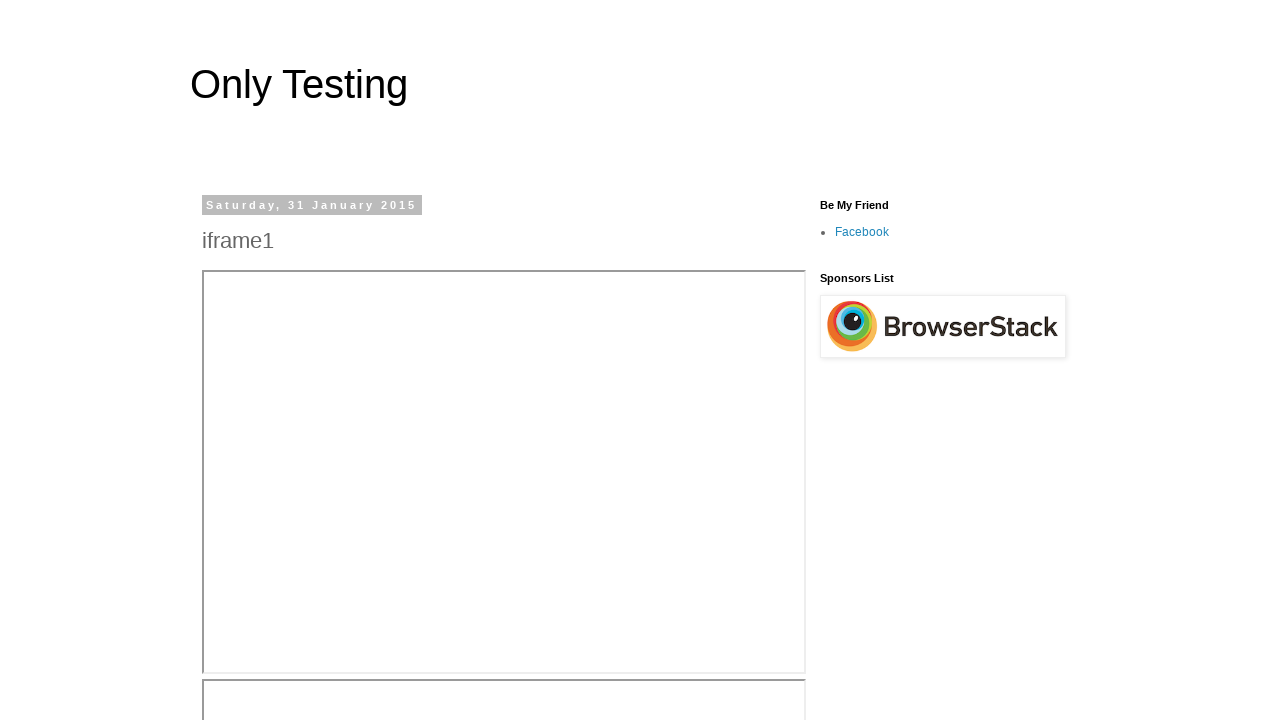

Waited for first iframe body to load
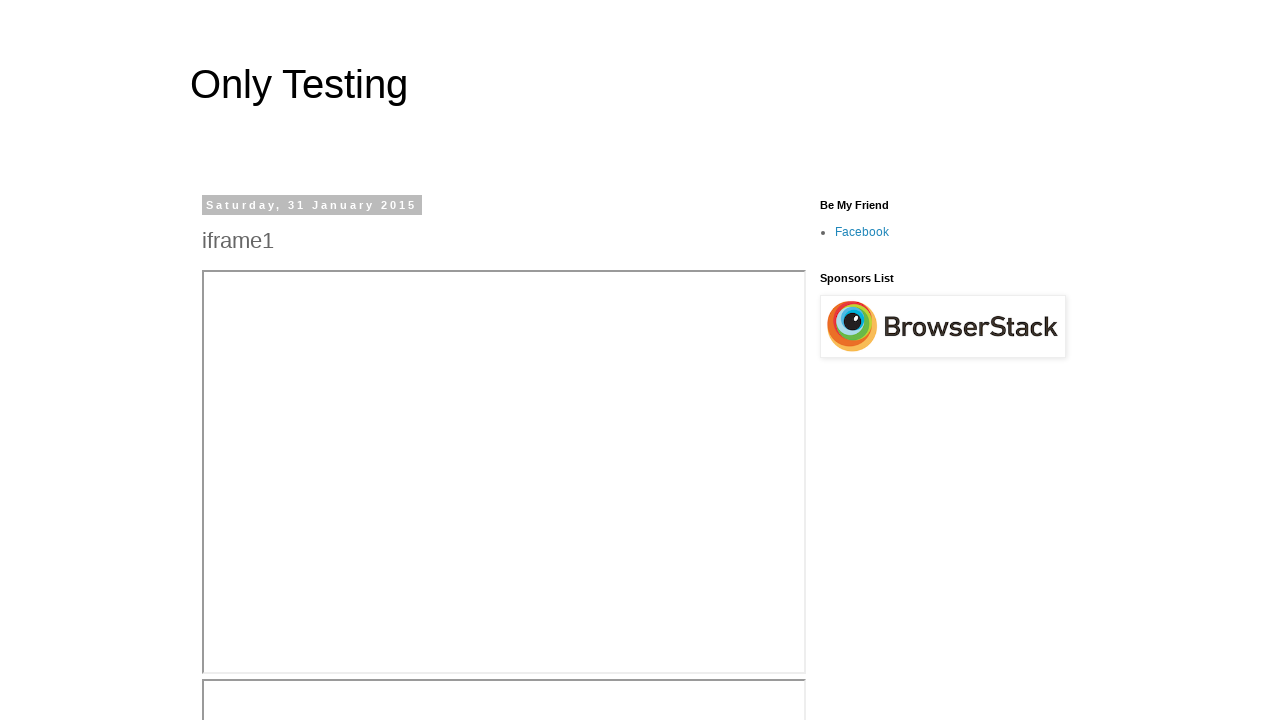

Waited for second iframe body to load
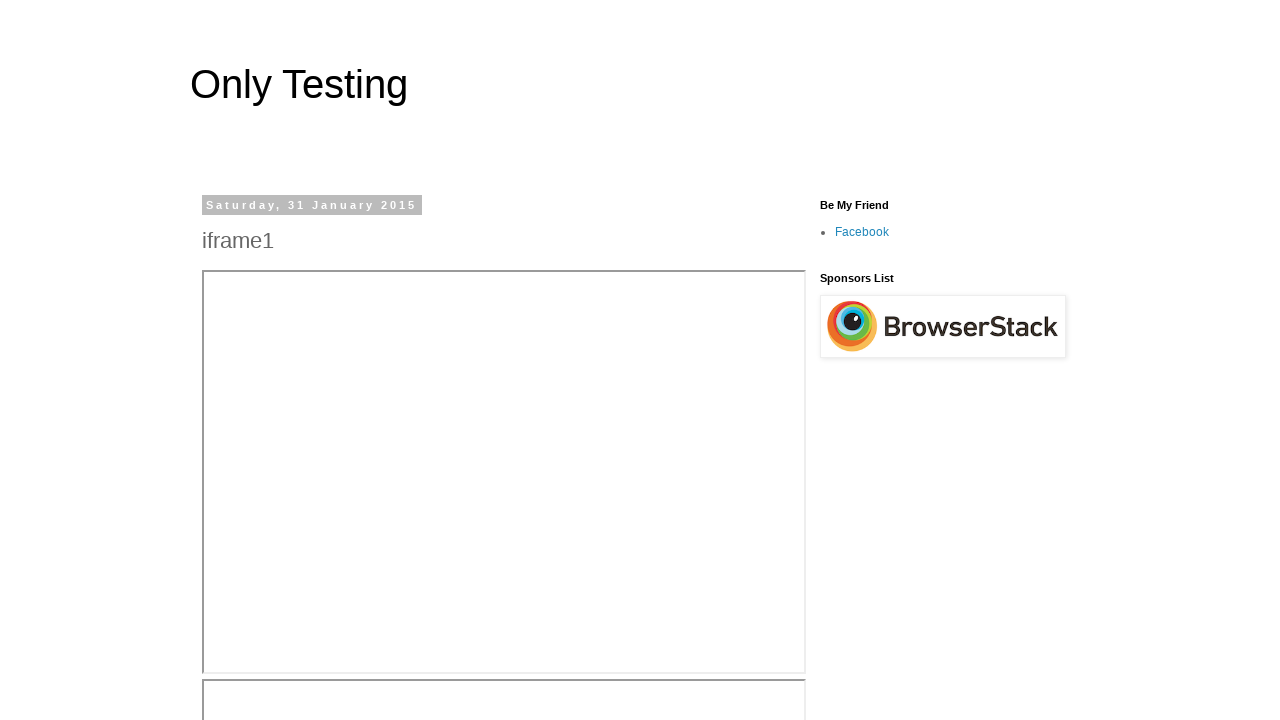

Filled town field with 'City1' in main frame on //input[@id='text1']
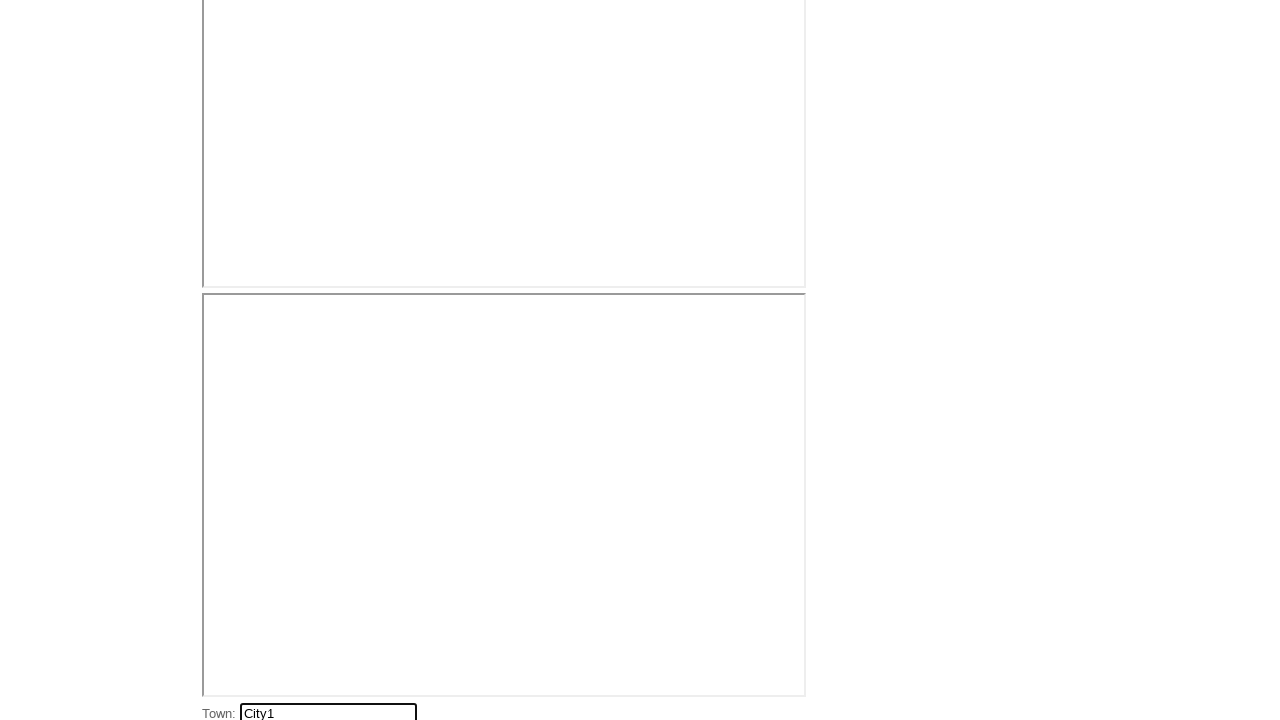

Filled country field with 'Country1' in main frame on //input[@id='text2']
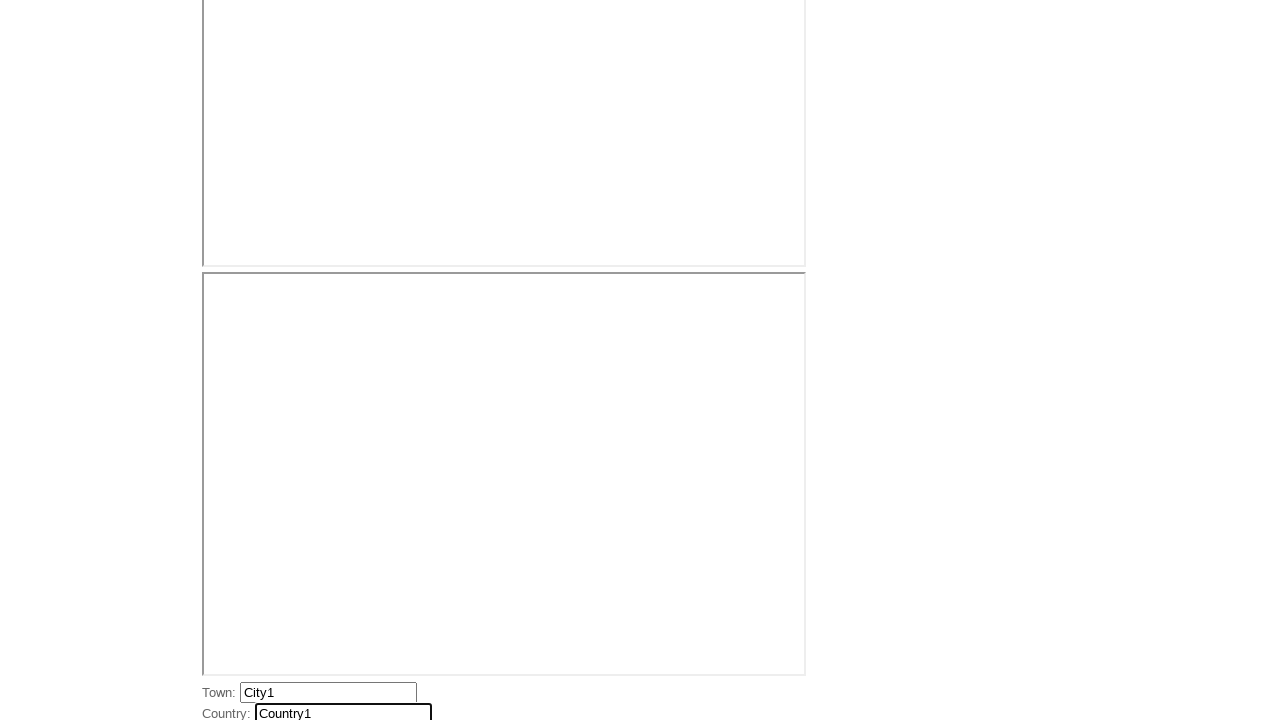

Clicked Home button to navigate back at (493, 517) on xpath=//a[.='Home']
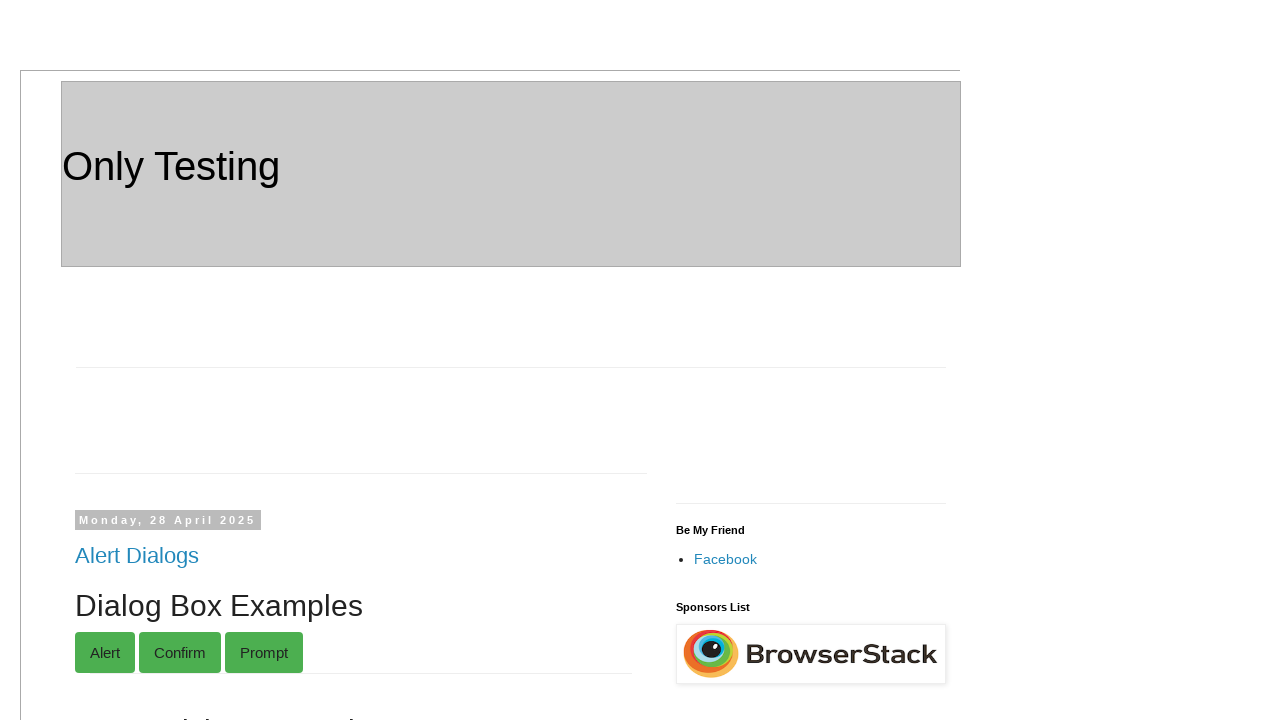

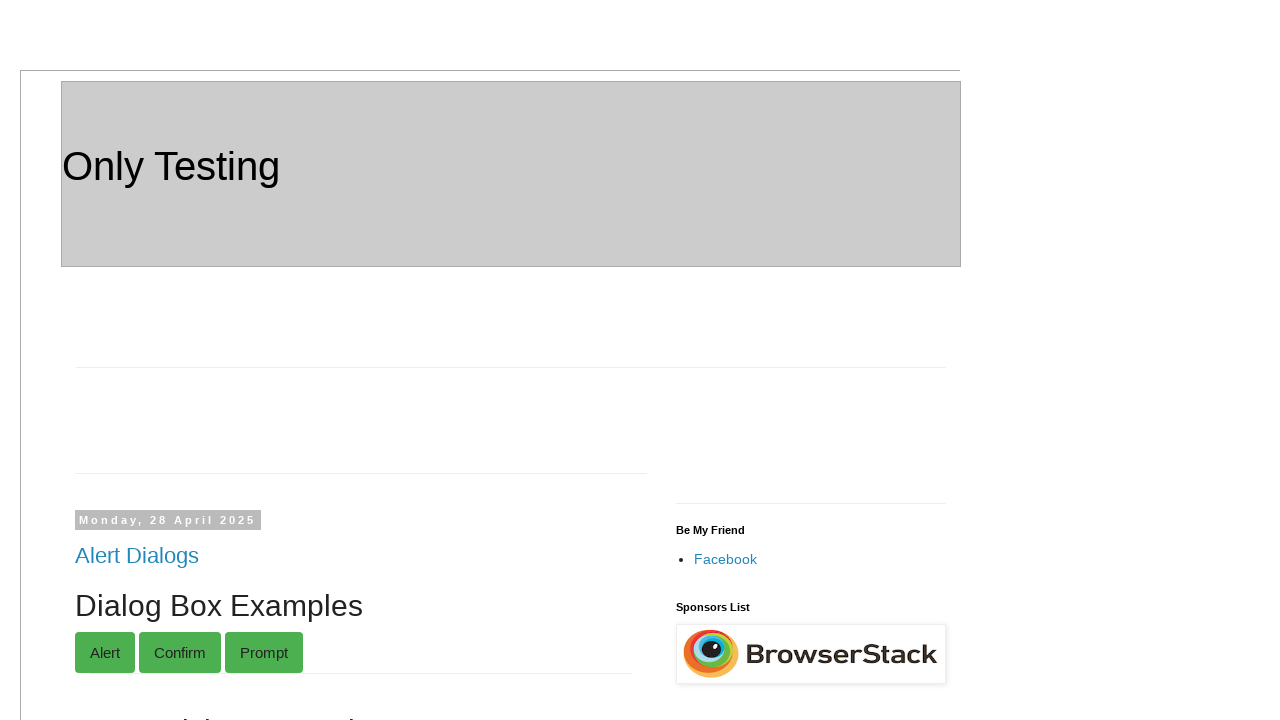